Tests that clicking Clear completed removes all completed todo items

Starting URL: https://demo.playwright.dev/todomvc

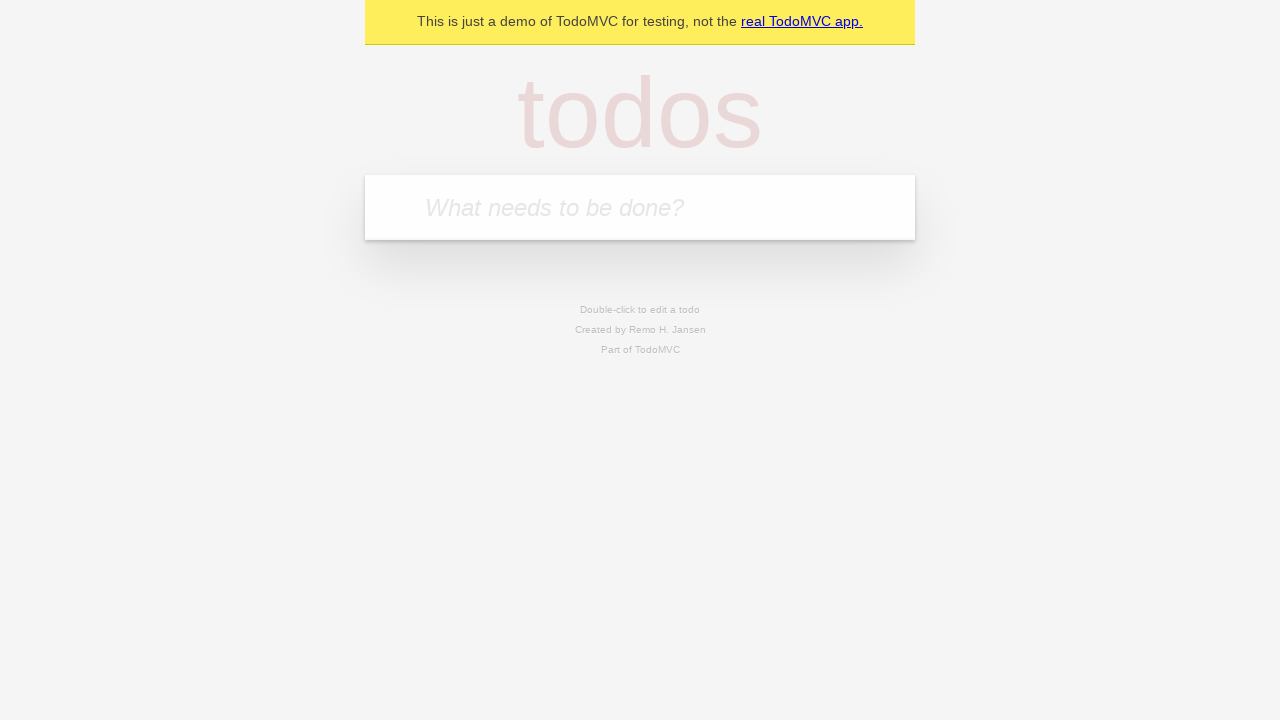

Filled todo input with 'buy some cheese' on internal:attr=[placeholder="What needs to be done?"i]
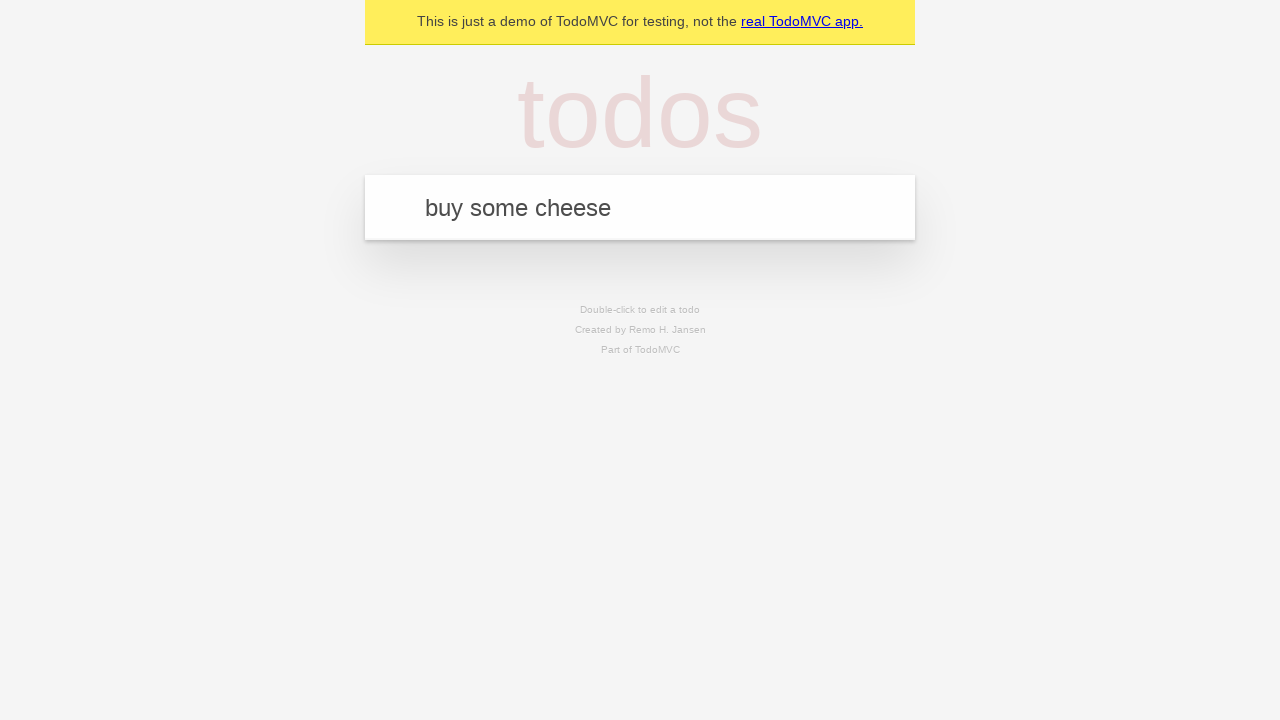

Pressed Enter to add first todo item on internal:attr=[placeholder="What needs to be done?"i]
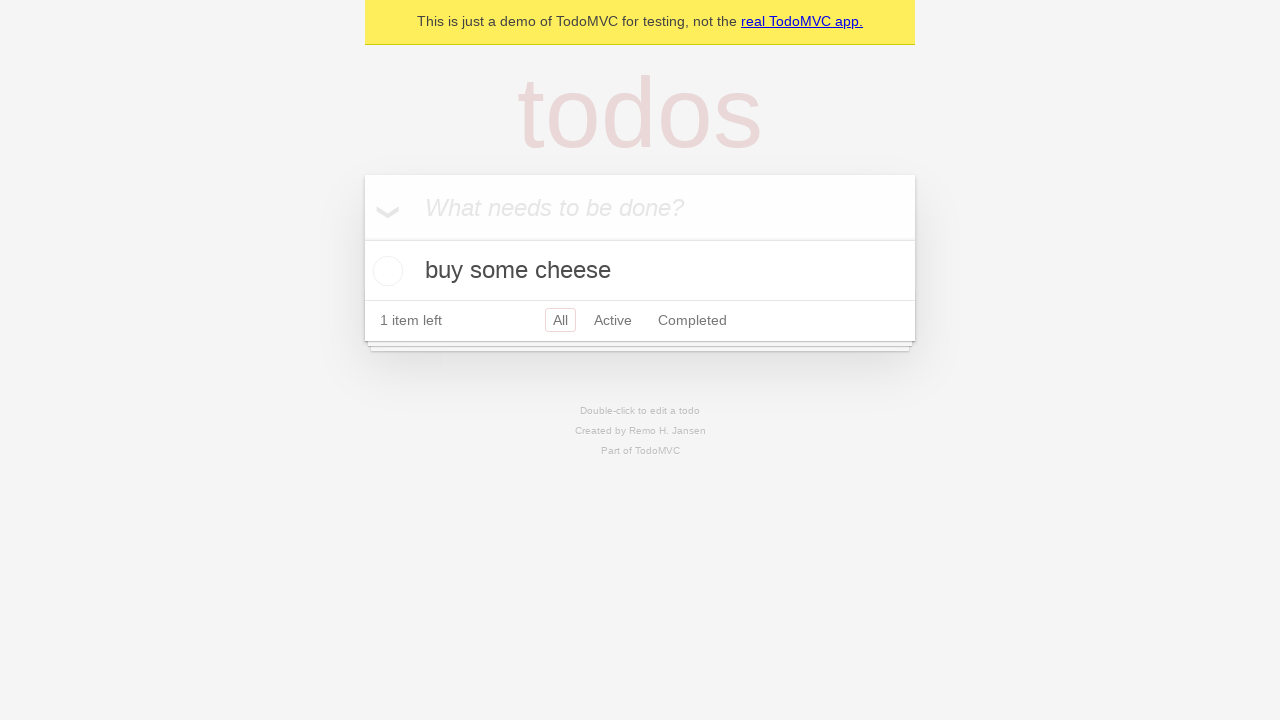

Filled todo input with 'feed the cat' on internal:attr=[placeholder="What needs to be done?"i]
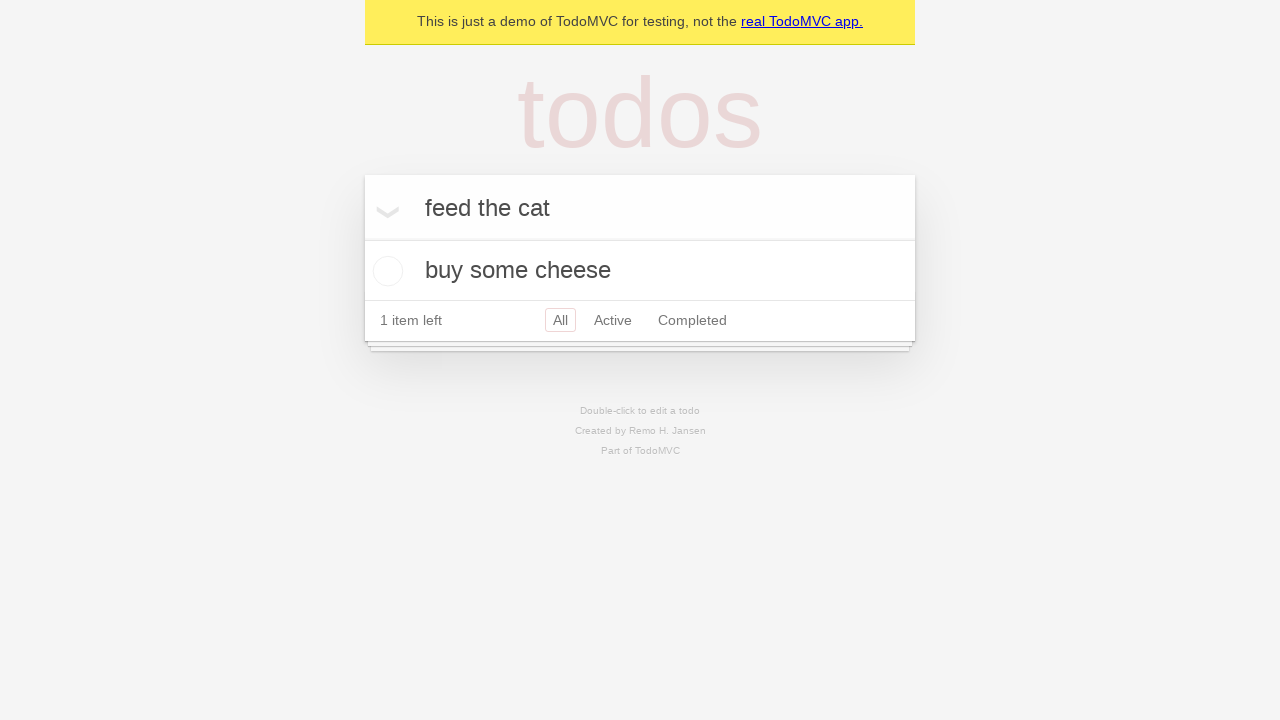

Pressed Enter to add second todo item on internal:attr=[placeholder="What needs to be done?"i]
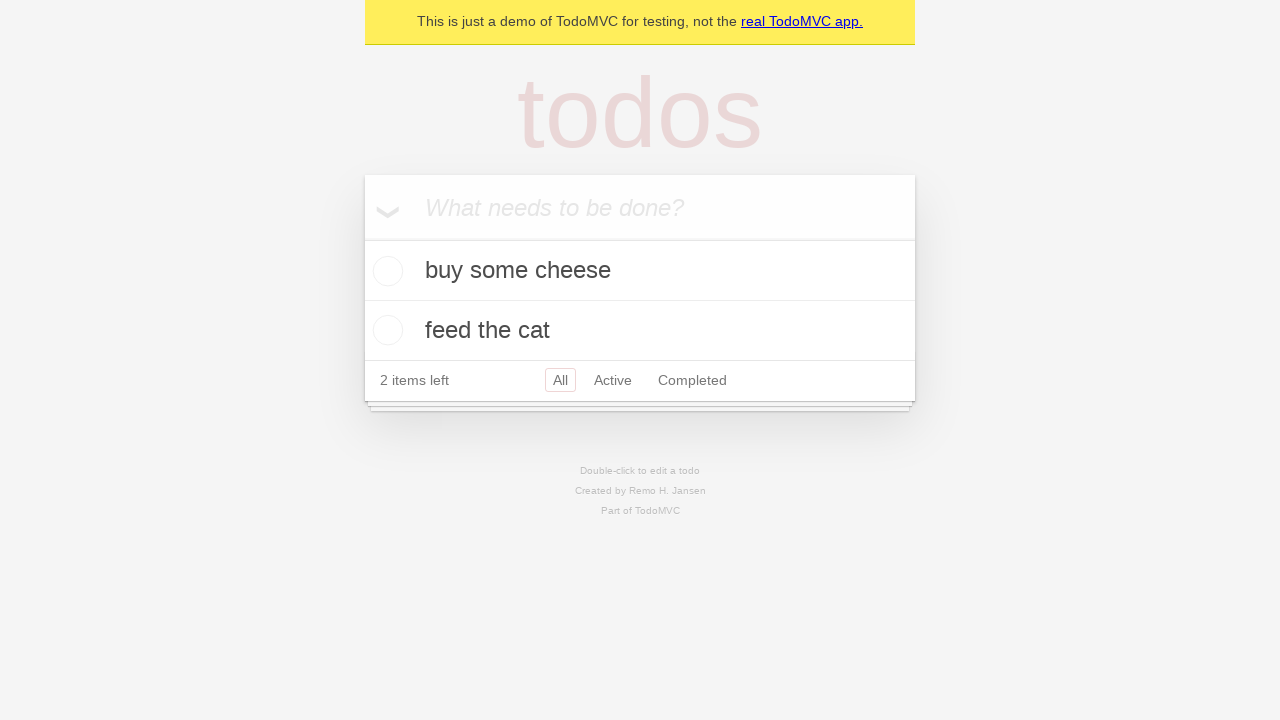

Filled todo input with 'book a doctors appointment' on internal:attr=[placeholder="What needs to be done?"i]
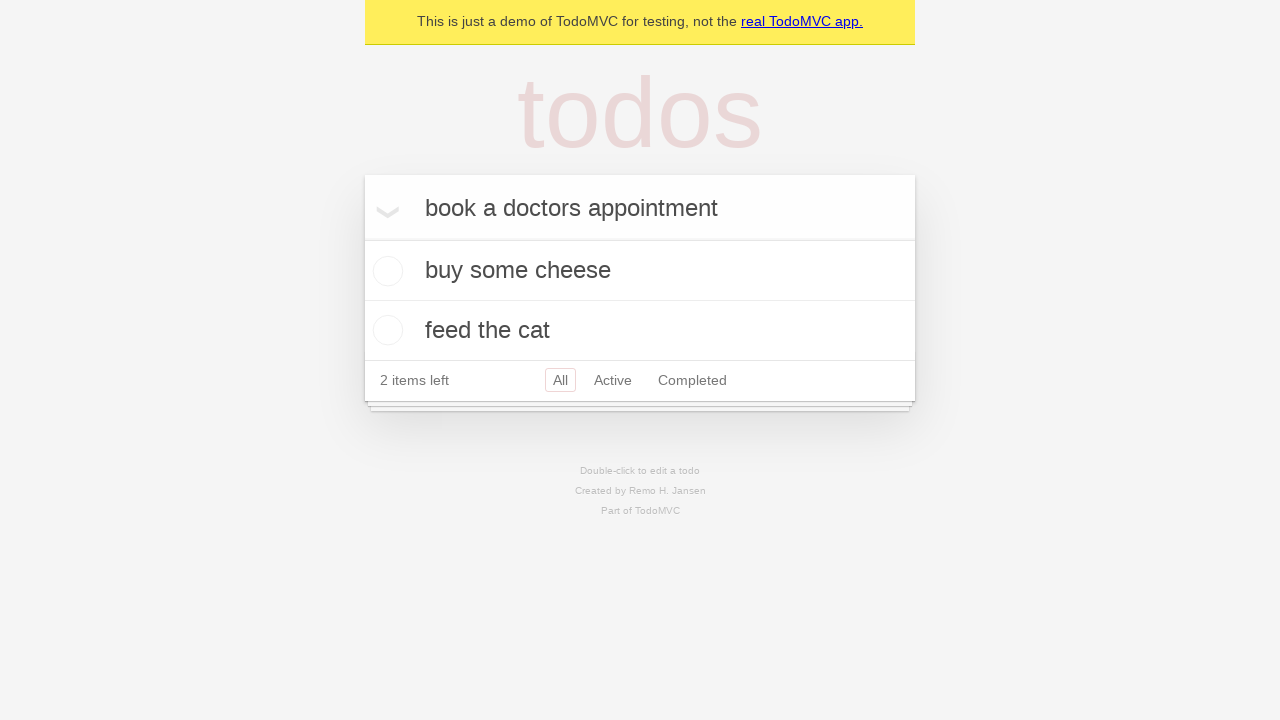

Pressed Enter to add third todo item on internal:attr=[placeholder="What needs to be done?"i]
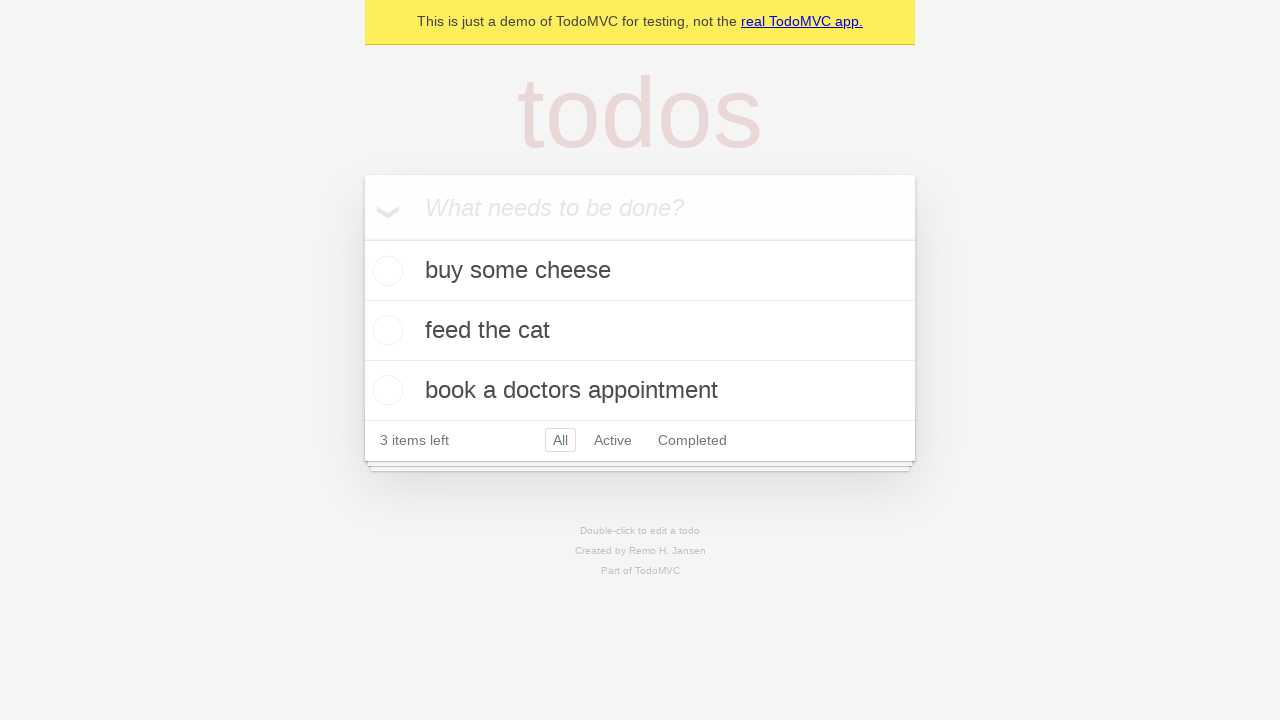

Checked the second todo item (feed the cat) at (385, 330) on internal:testid=[data-testid="todo-item"s] >> nth=1 >> internal:role=checkbox
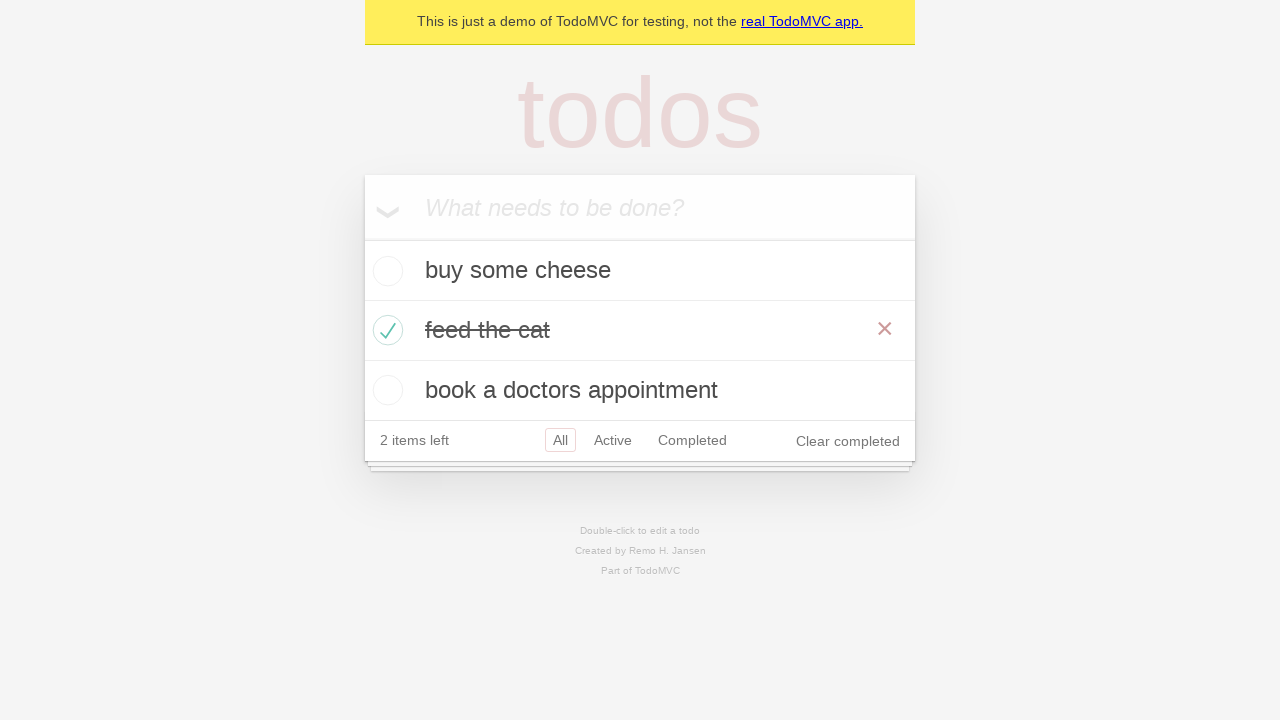

Clicked 'Clear completed' button to remove completed items at (848, 441) on internal:role=button[name="Clear completed"i]
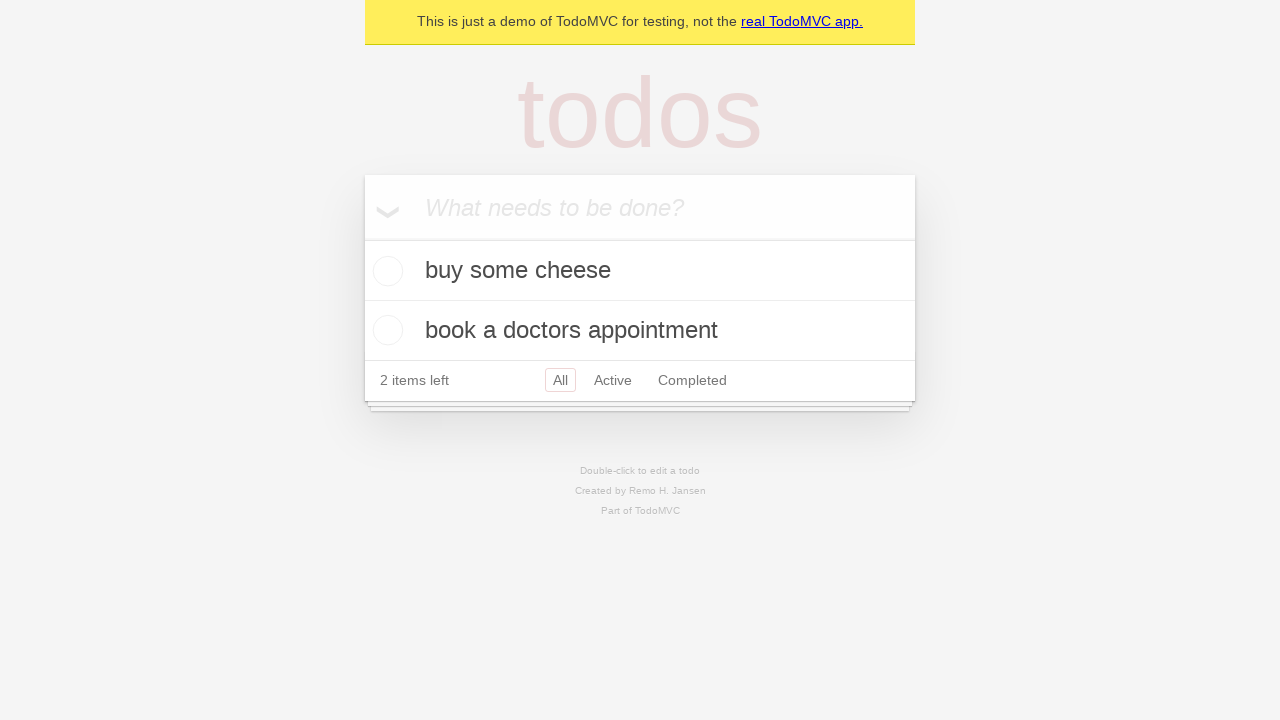

Waited for remaining todo items to be visible after clearing completed items
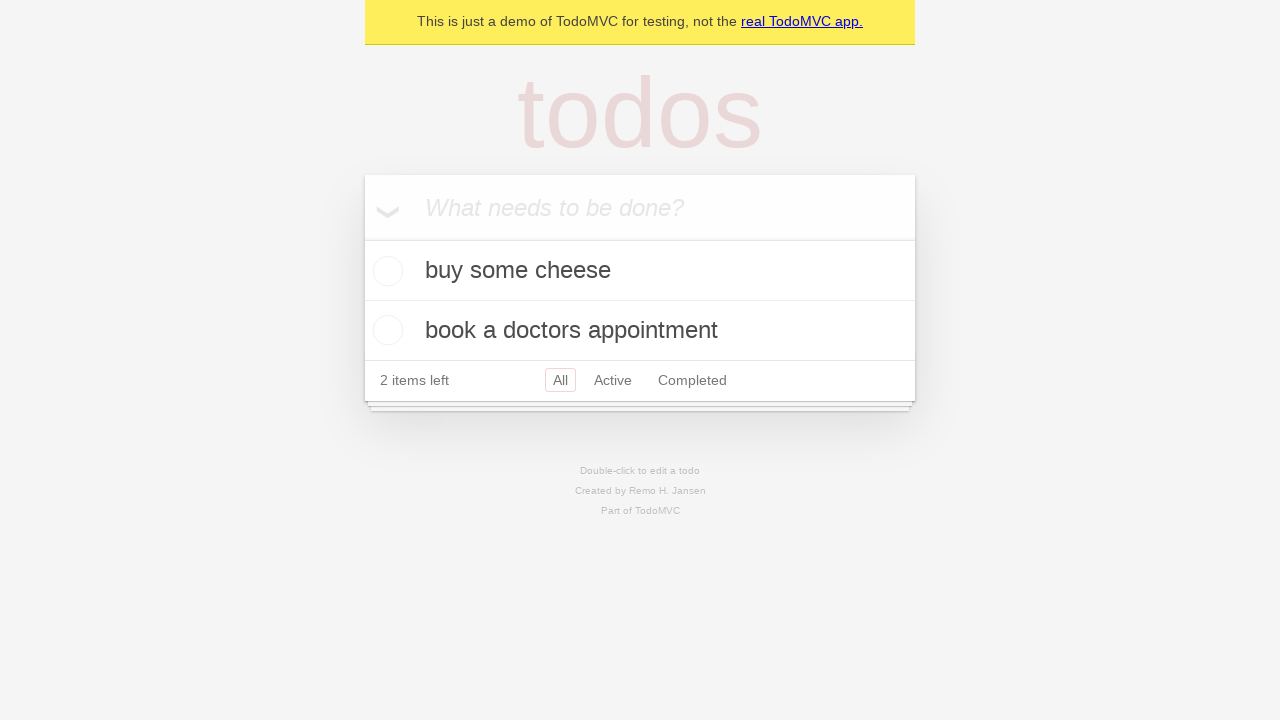

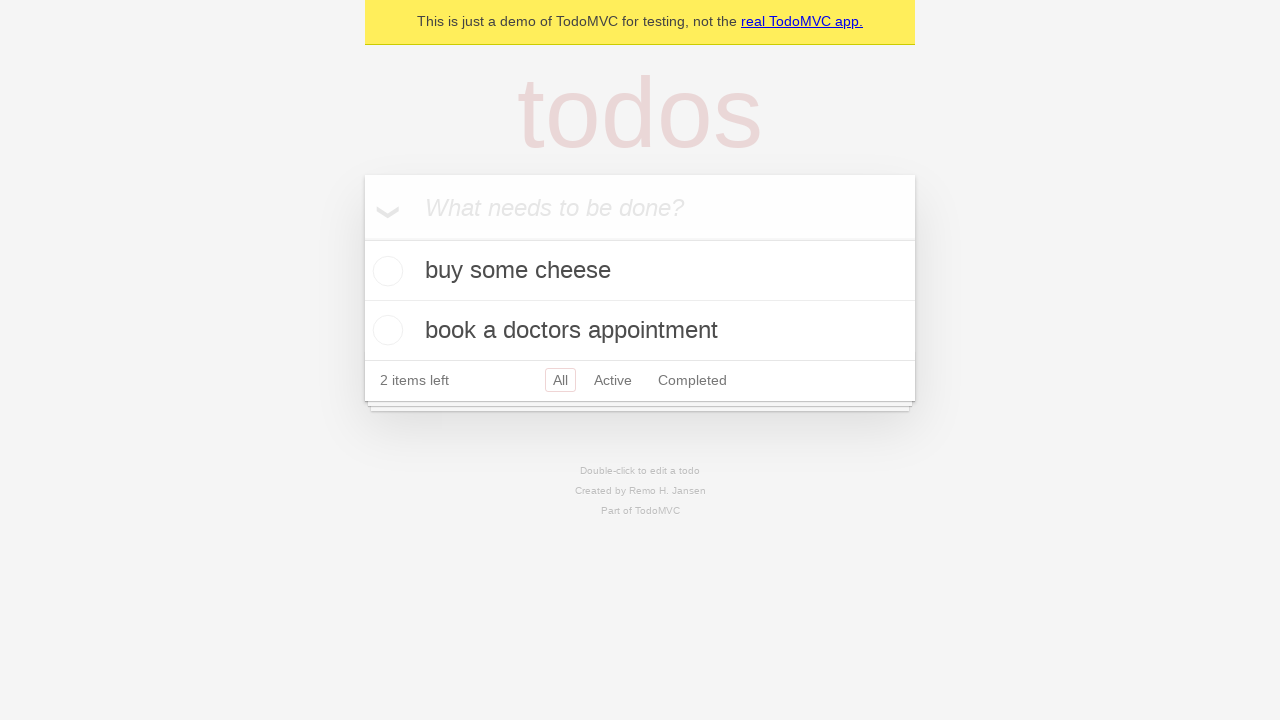